Tests clicking a JS Confirm button, accepting the confirmation, and verifying the result shows "Ok" was clicked

Starting URL: https://the-internet.herokuapp.com/javascript_alerts

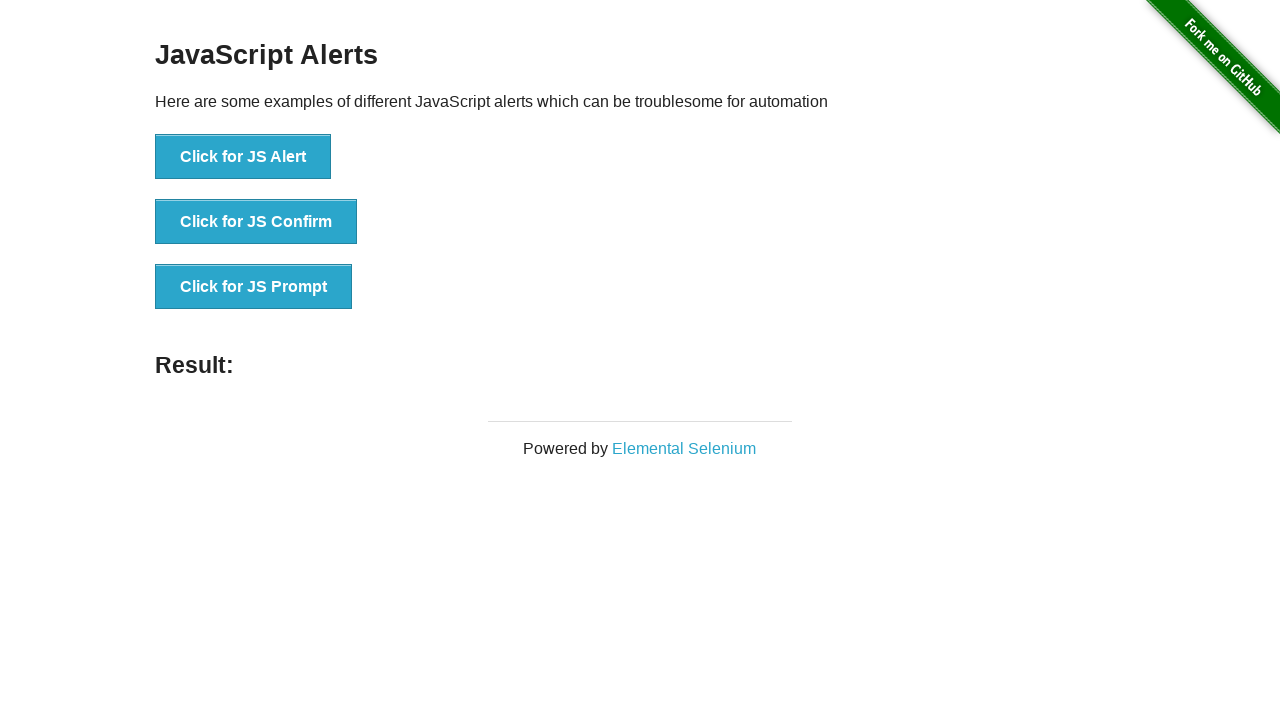

Set up dialog handler to accept confirmations
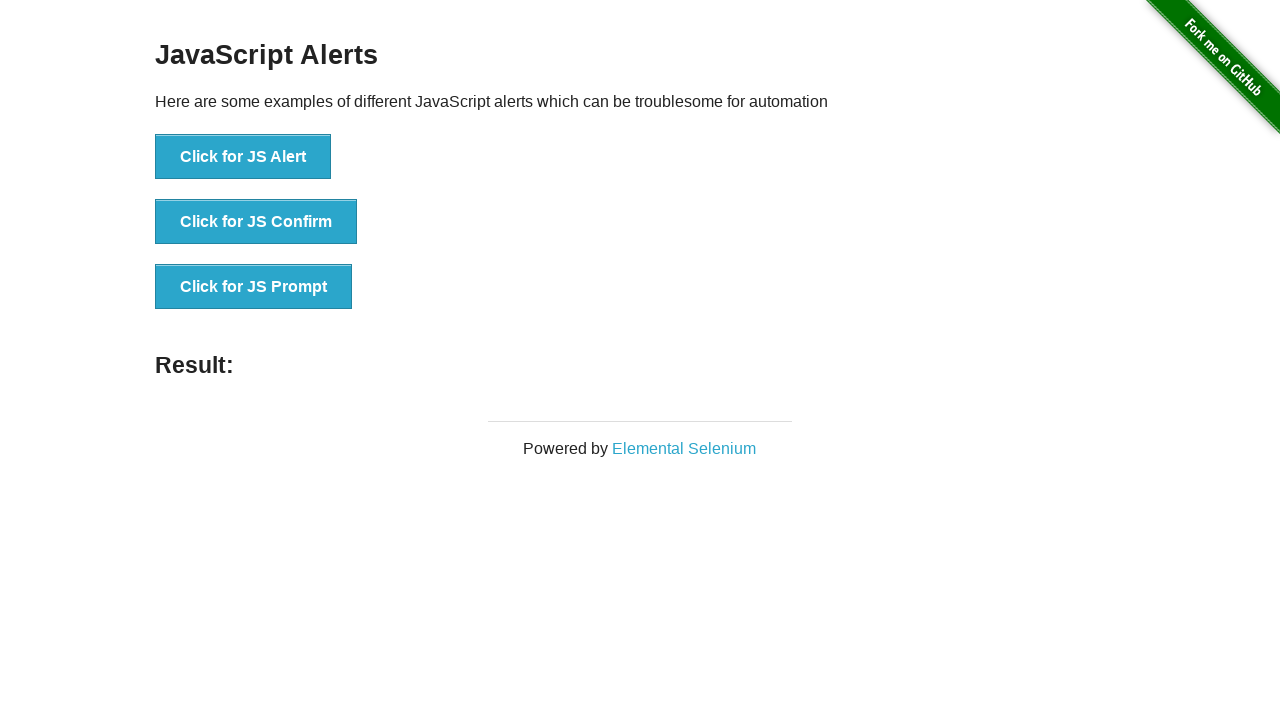

Clicked the JS Confirm button at (256, 222) on xpath=//button[text()='Click for JS Confirm']
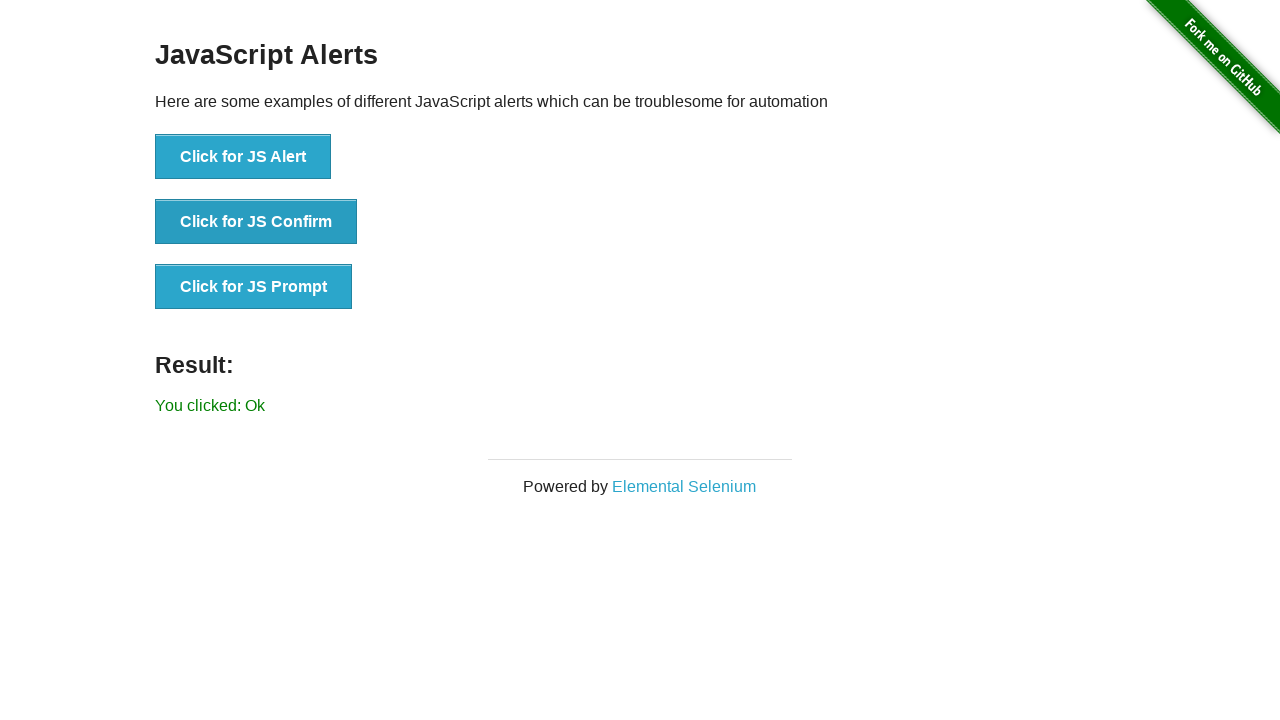

Result element appeared after accepting confirmation
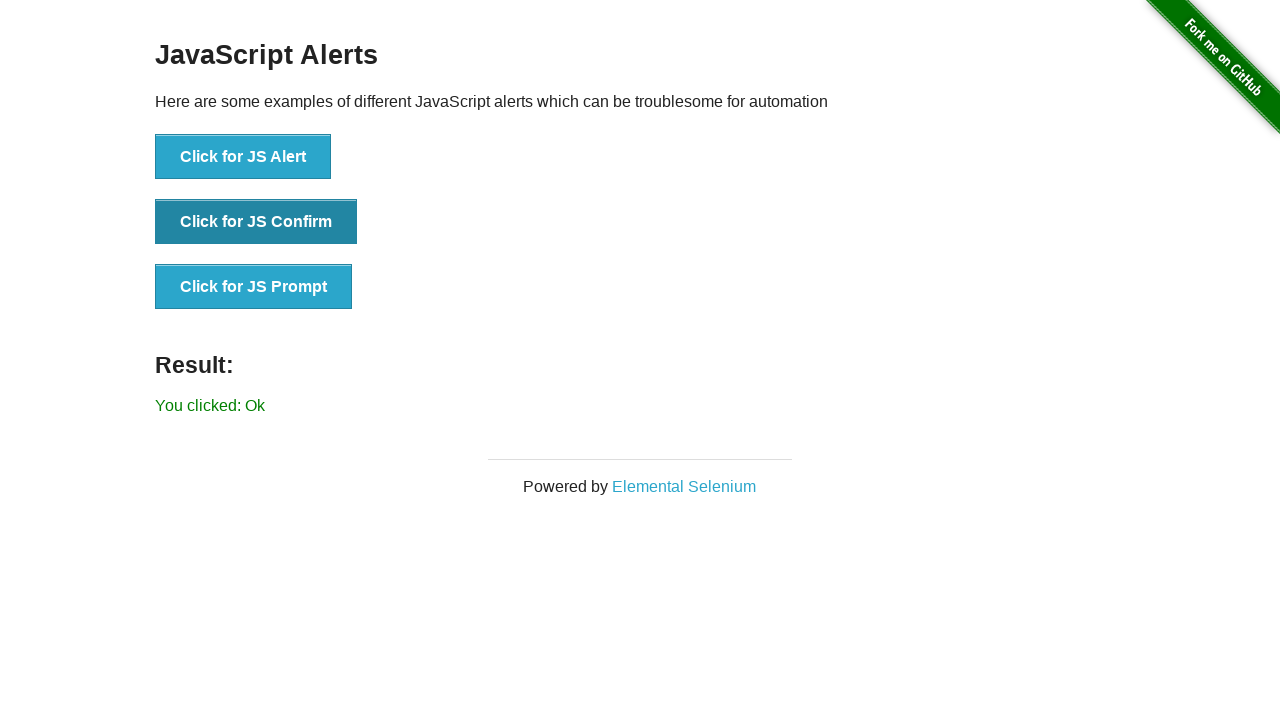

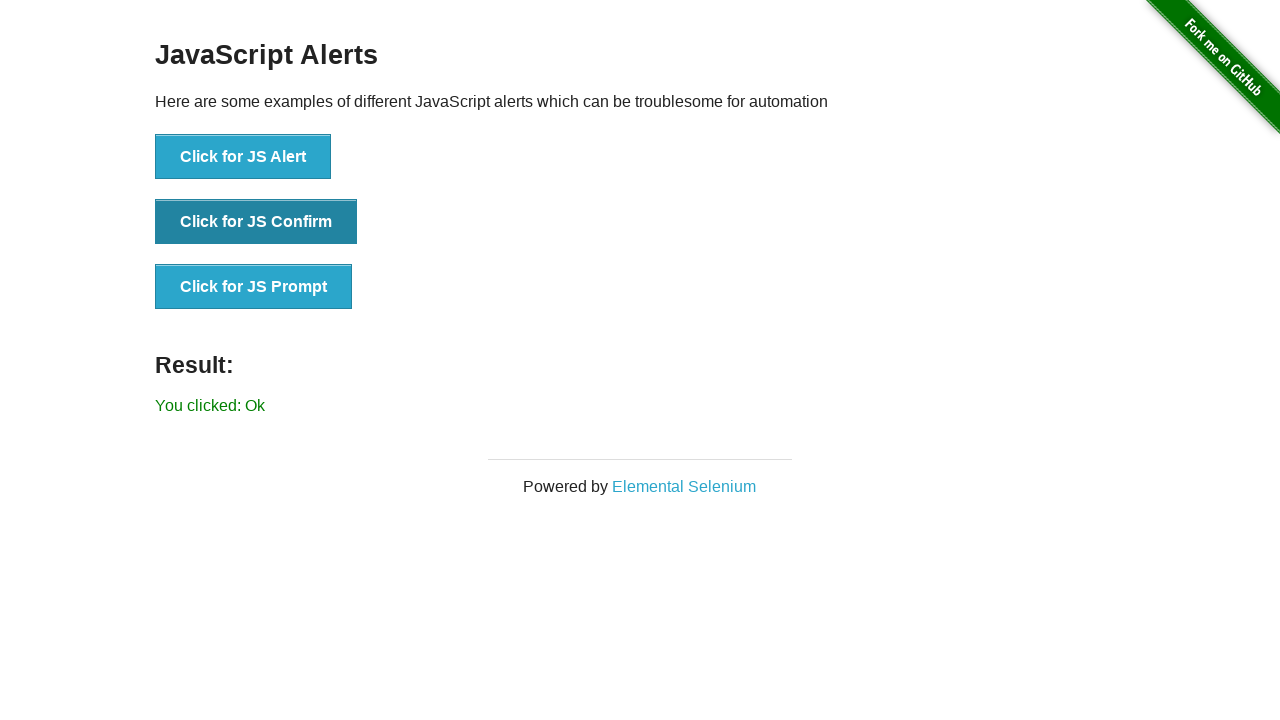